Tests that the Clear completed button displays correct text after completing an item

Starting URL: https://demo.playwright.dev/todomvc

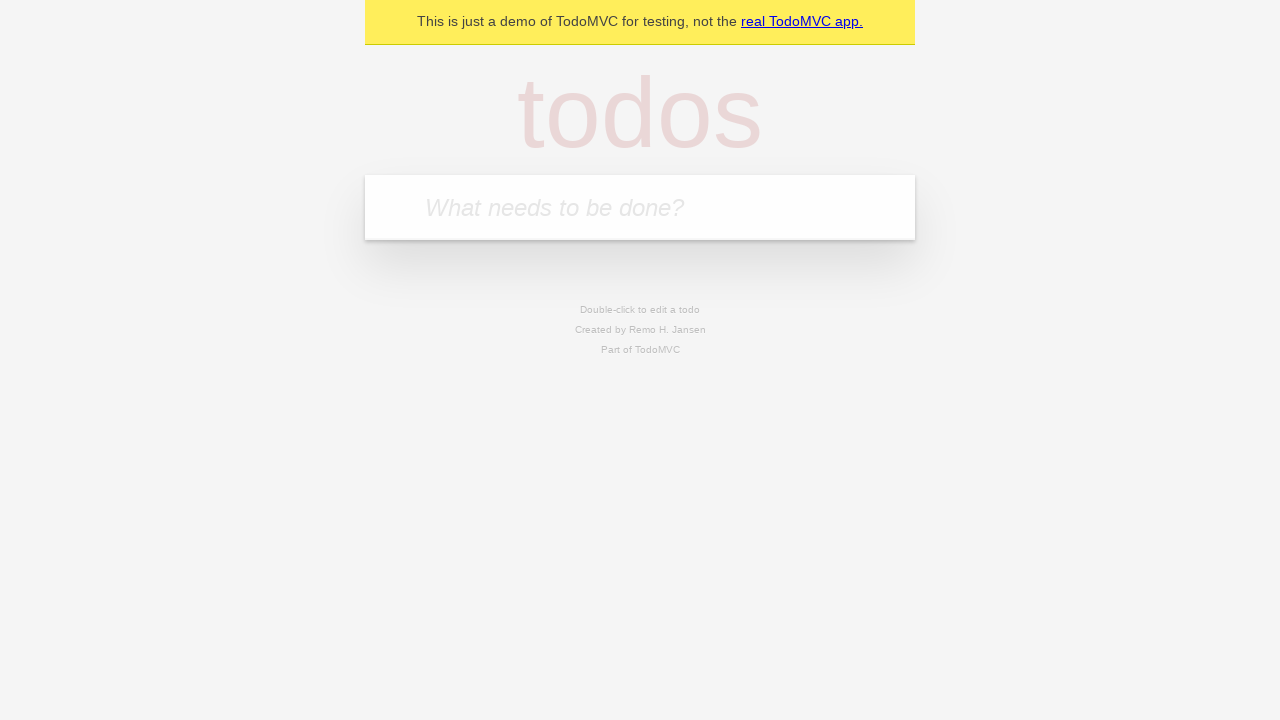

Filled todo input with 'buy some cheese' on internal:attr=[placeholder="What needs to be done?"i]
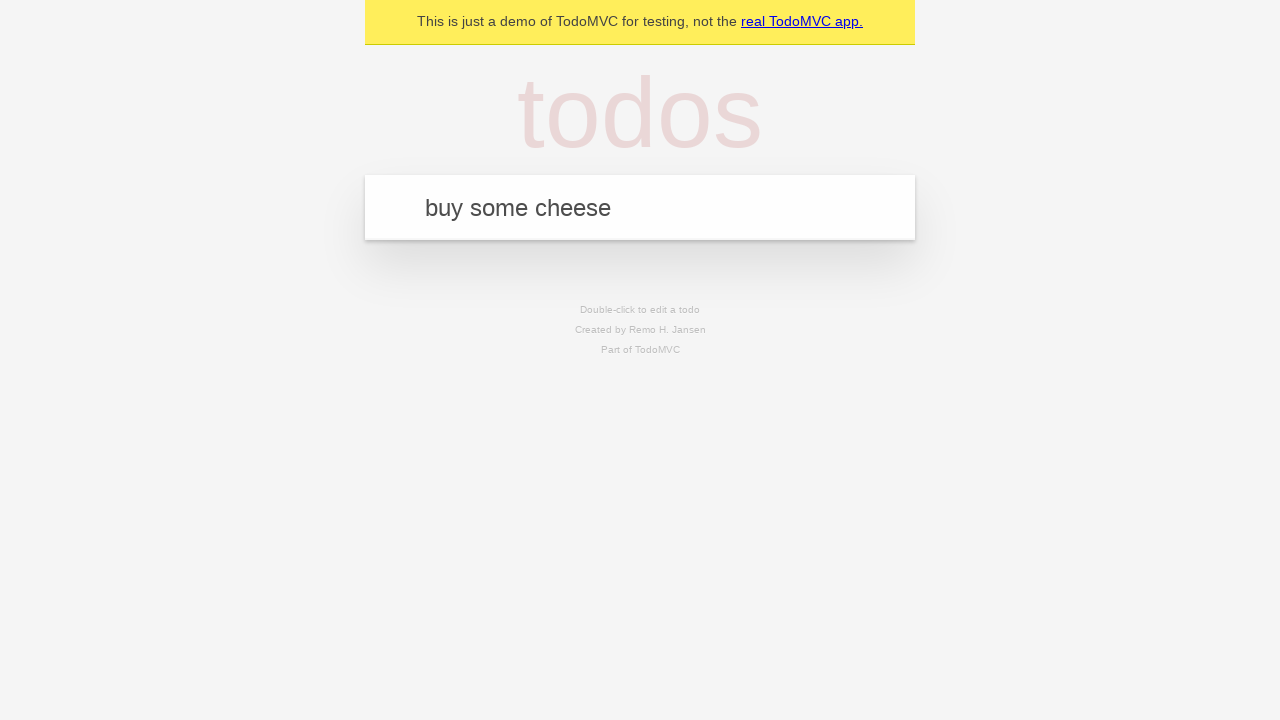

Pressed Enter to create todo 'buy some cheese' on internal:attr=[placeholder="What needs to be done?"i]
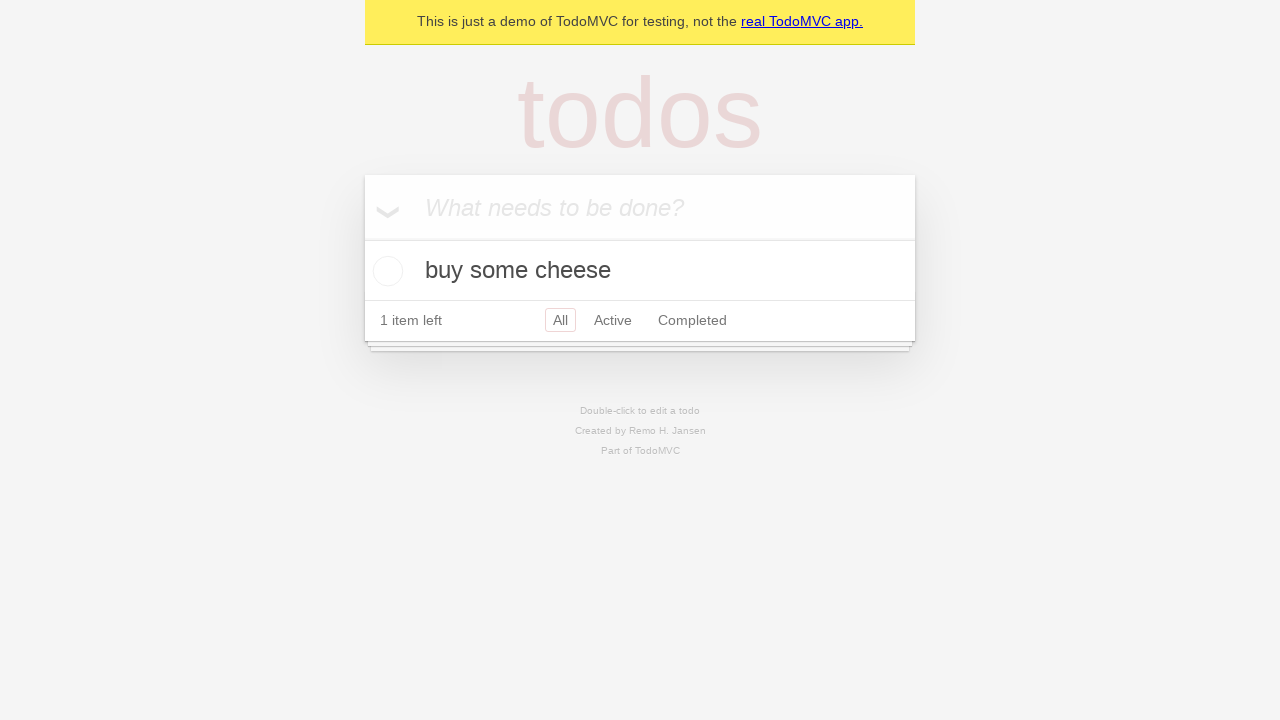

Filled todo input with 'feed the cat' on internal:attr=[placeholder="What needs to be done?"i]
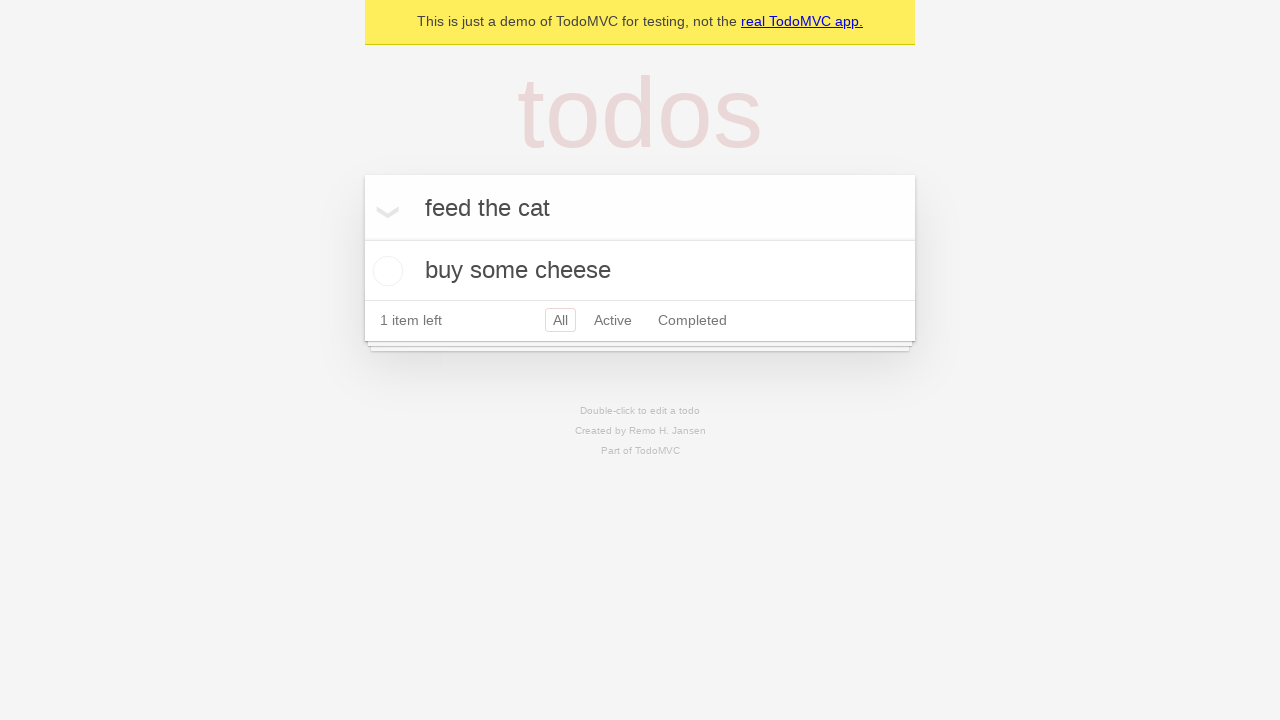

Pressed Enter to create todo 'feed the cat' on internal:attr=[placeholder="What needs to be done?"i]
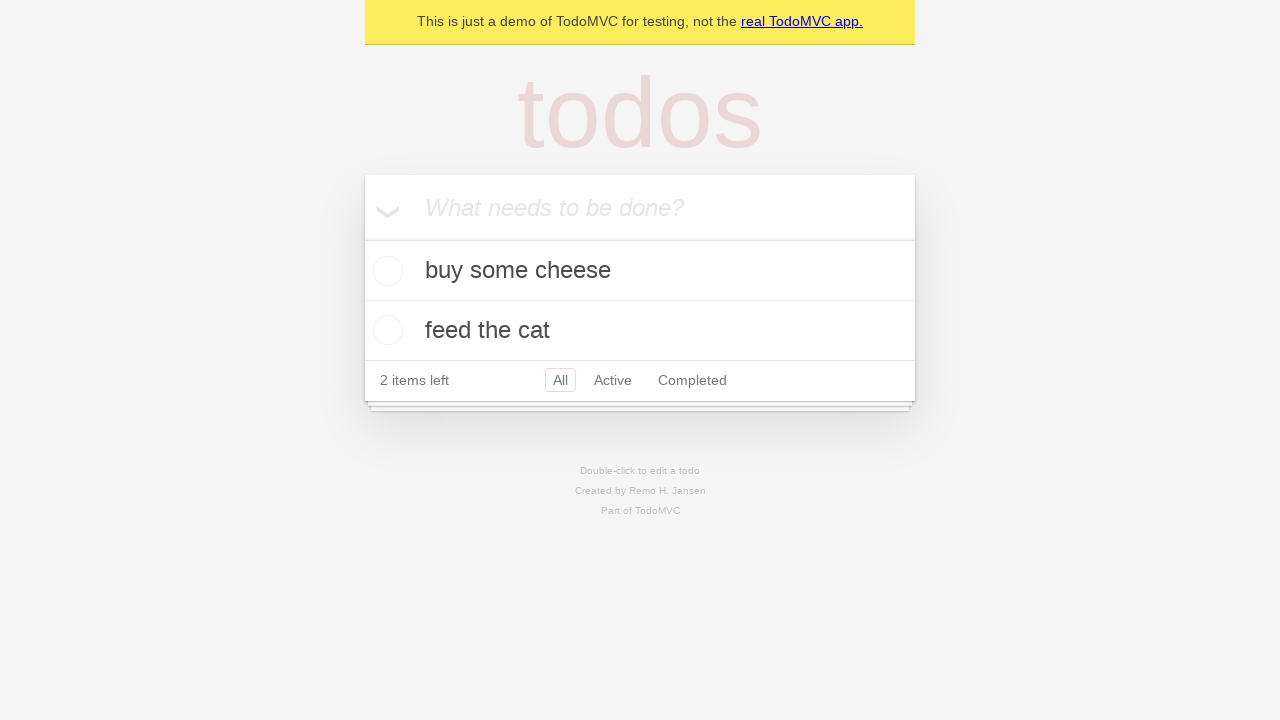

Filled todo input with 'book a doctors appointment' on internal:attr=[placeholder="What needs to be done?"i]
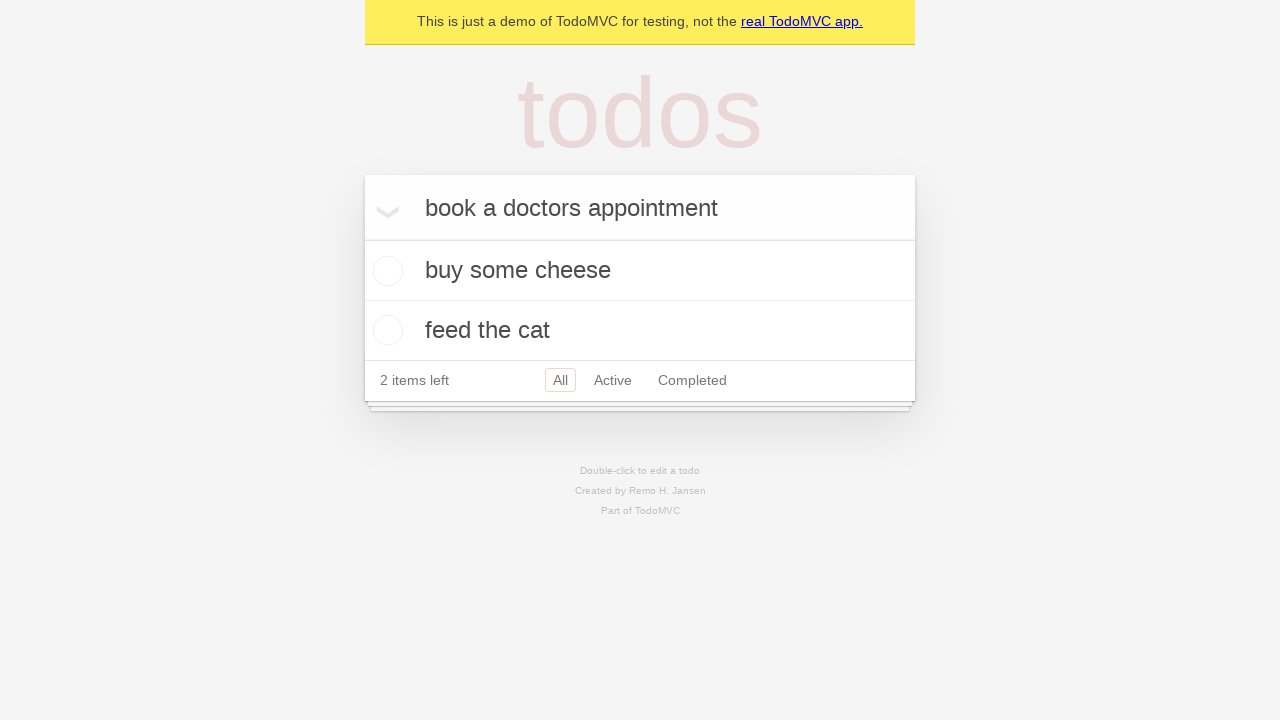

Pressed Enter to create todo 'book a doctors appointment' on internal:attr=[placeholder="What needs to be done?"i]
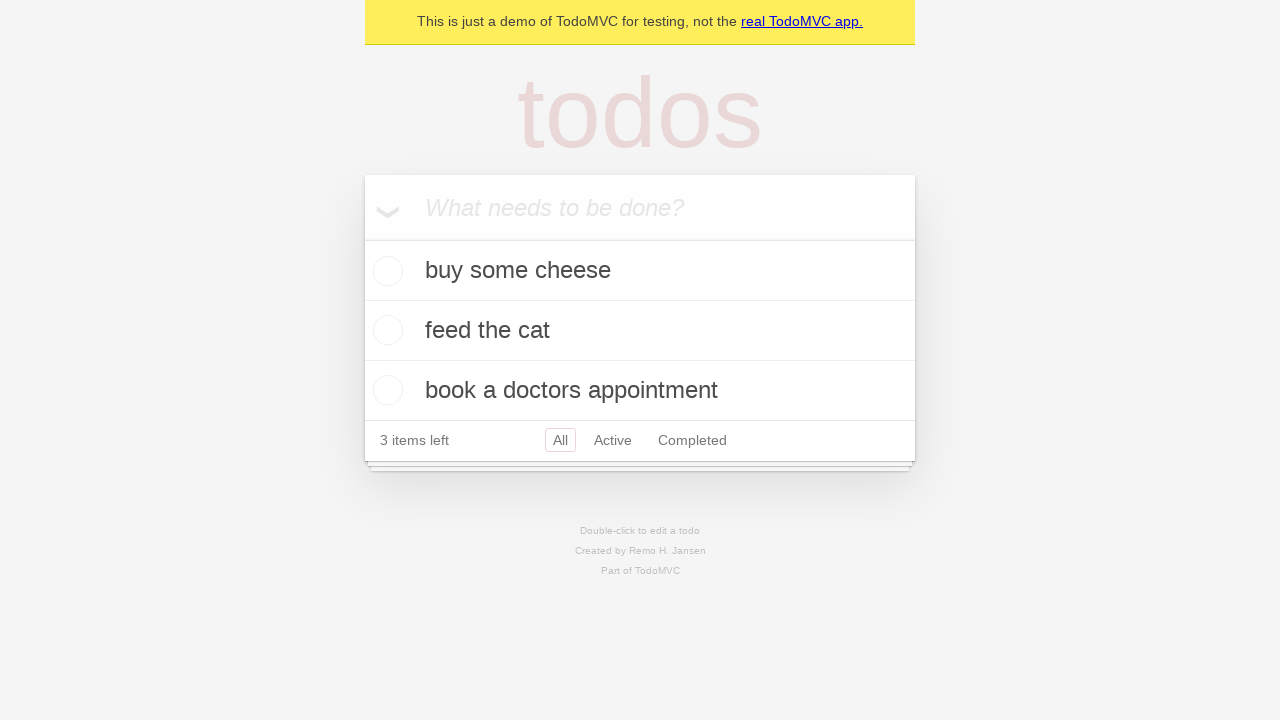

Waited for todo items to appear
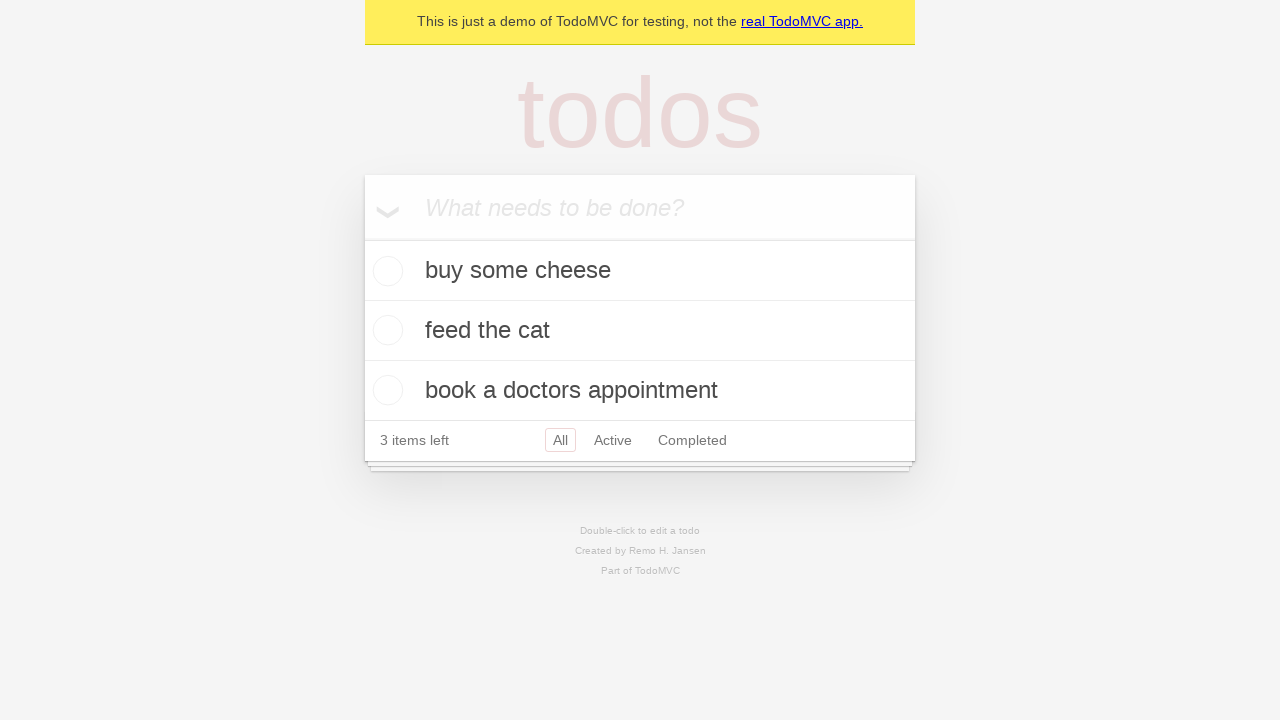

Checked the first todo item as completed at (385, 271) on .todo-list li .toggle >> nth=0
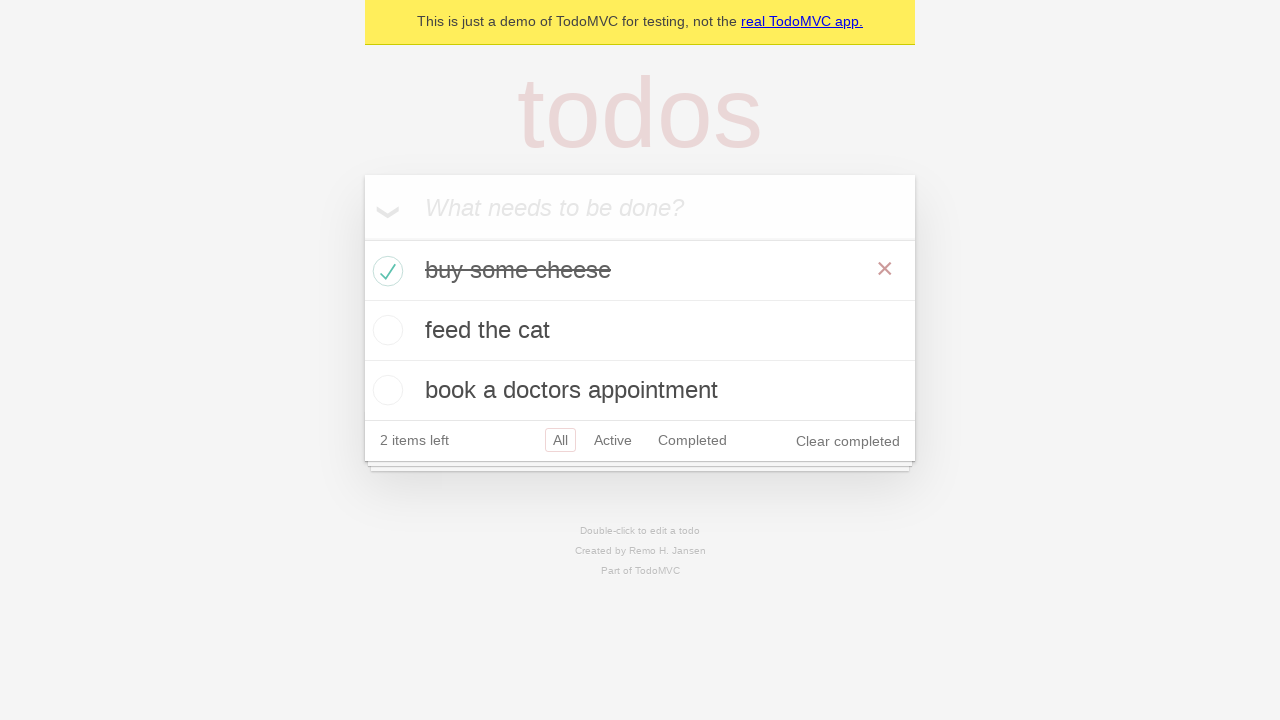

Waited for 'Clear completed' button to appear
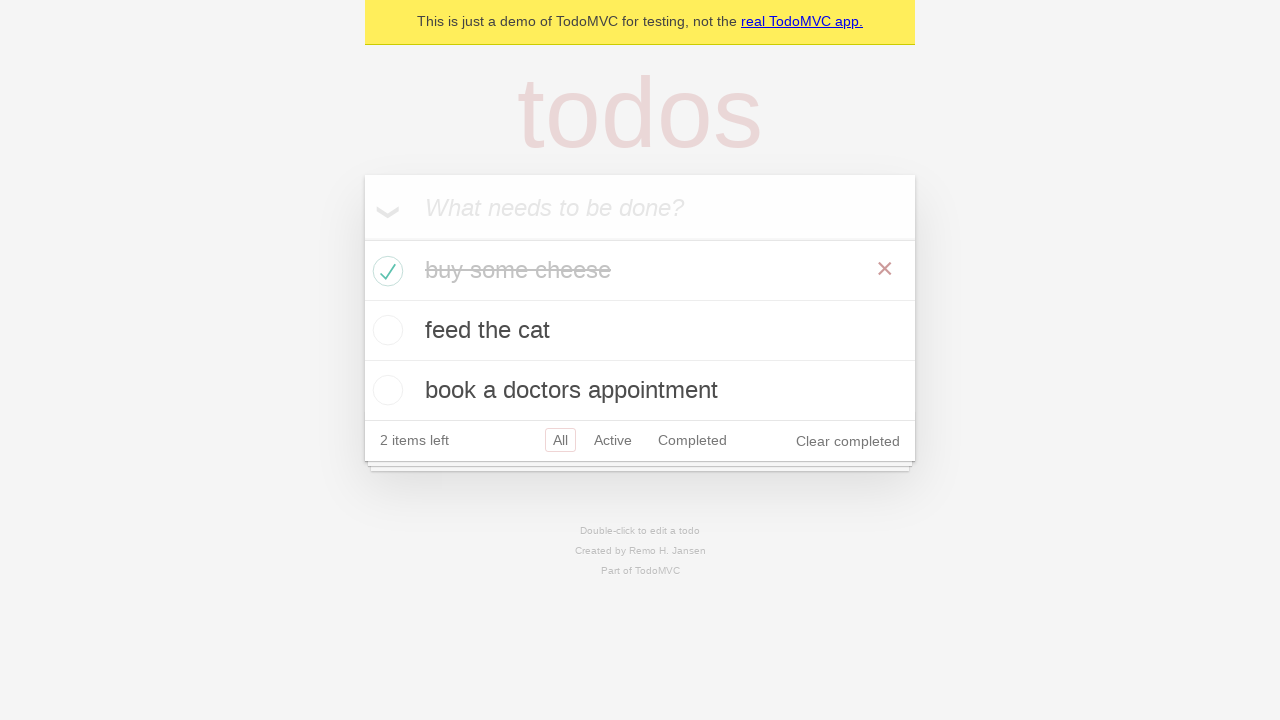

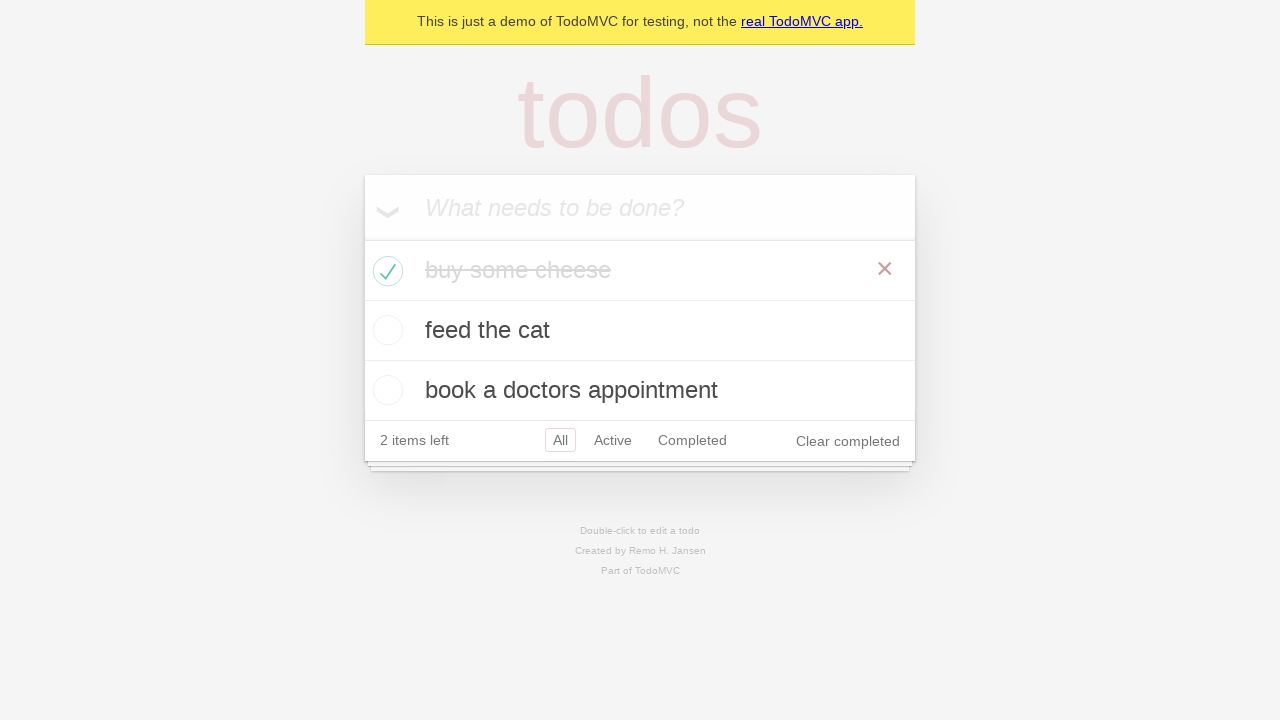